Navigates to the login practice page using a browser context to verify the page loads correctly

Starting URL: https://rahulshettyacademy.com/loginpagePractise/

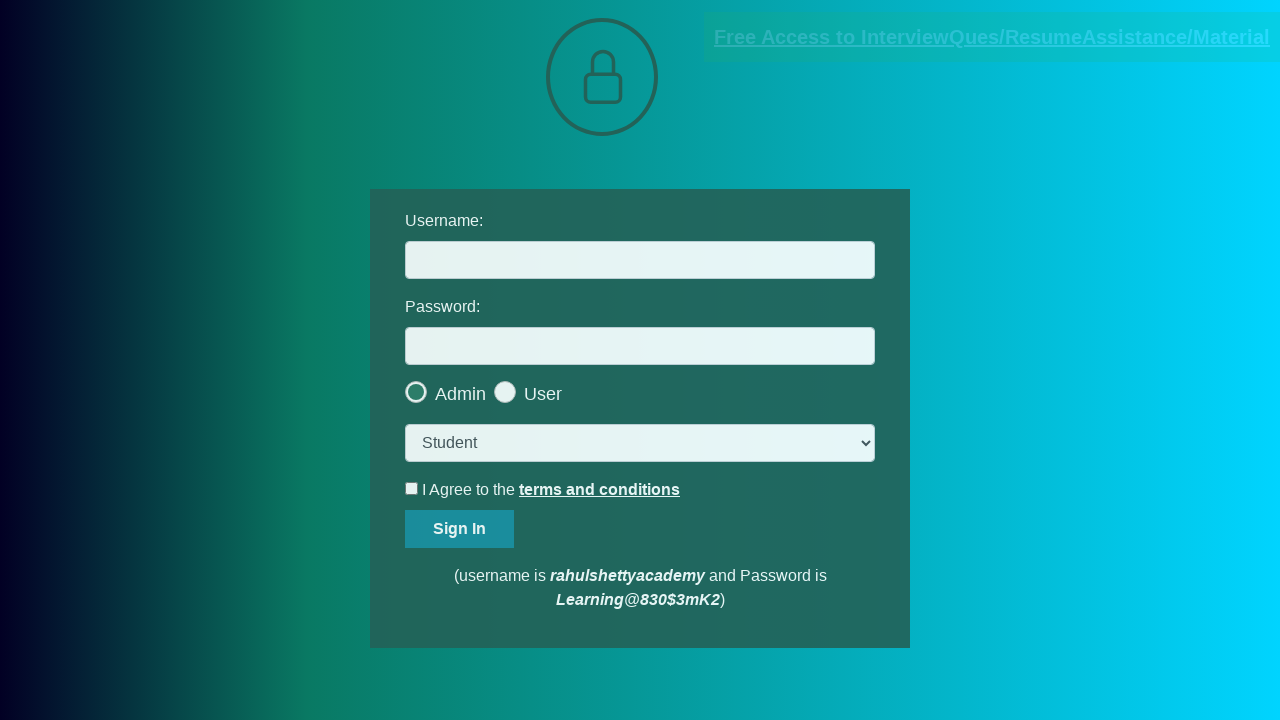

Login practice page loaded and DOM content ready
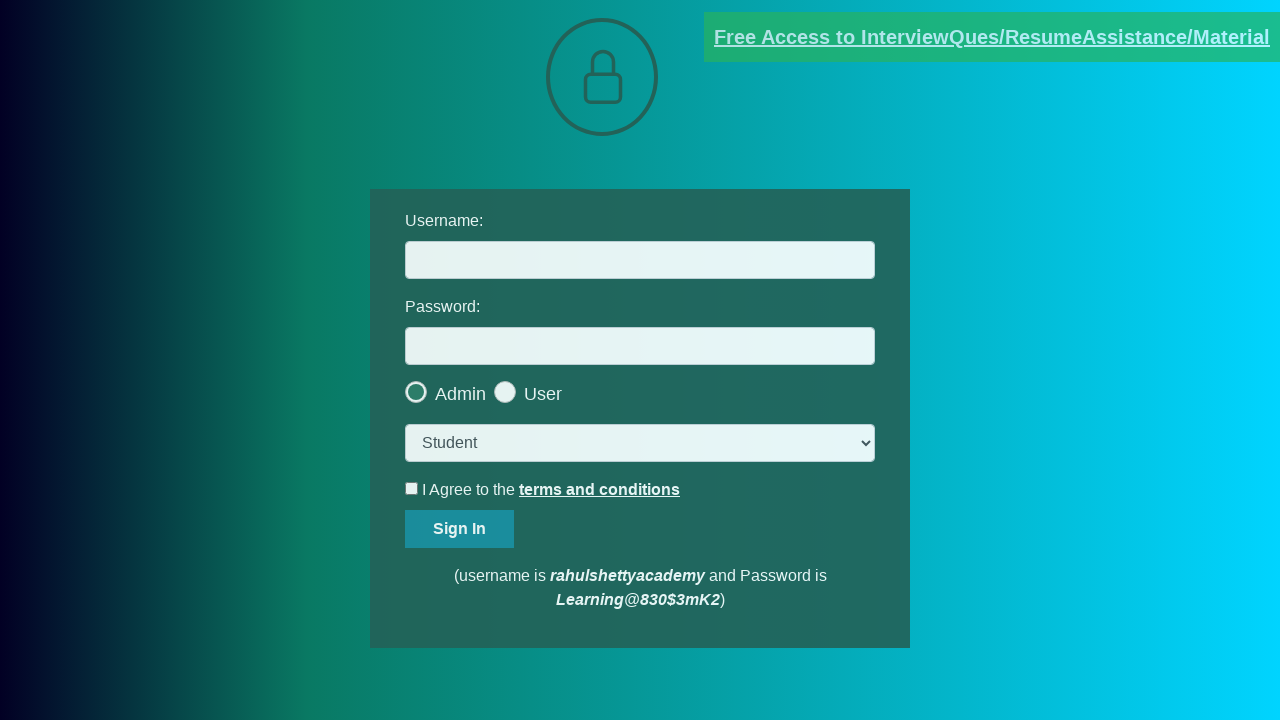

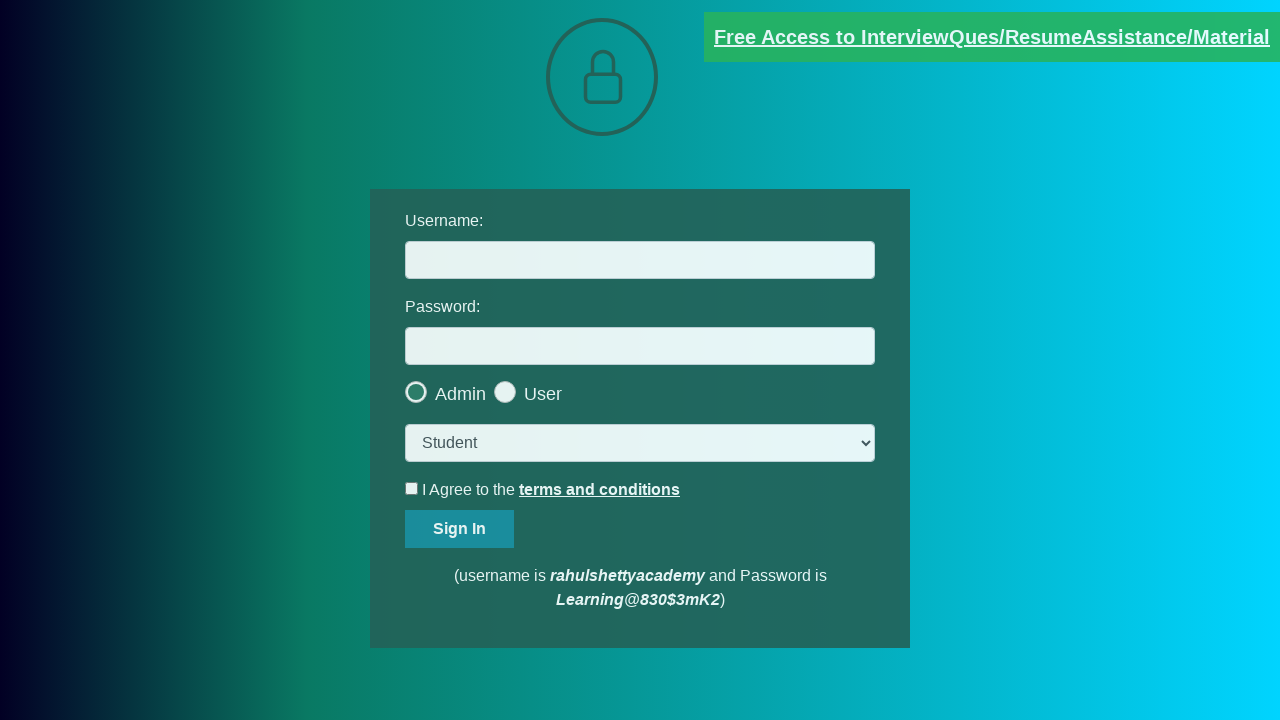